Tests an e-commerce grocery shopping flow by adding specific items (Cucumber, Brocolli, Beetroot) to cart, proceeding to checkout, and applying a promo code

Starting URL: https://rahulshettyacademy.com/seleniumPractise/

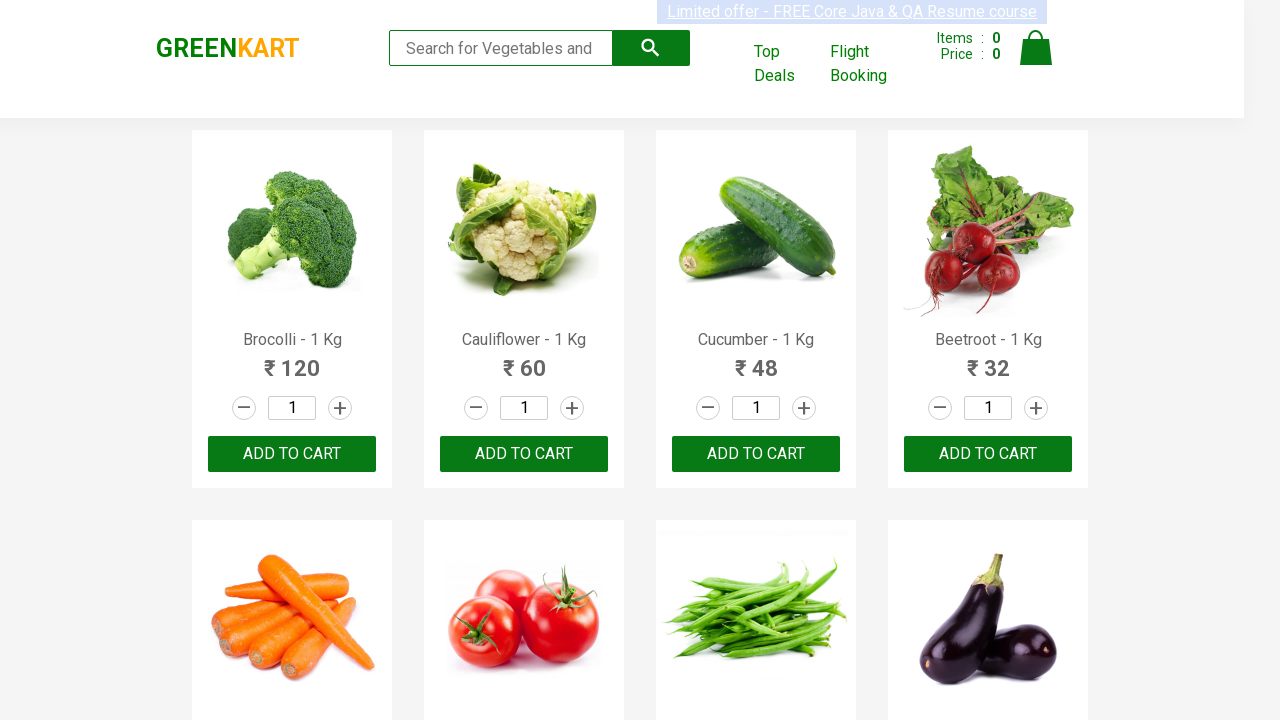

Waited for product names to load
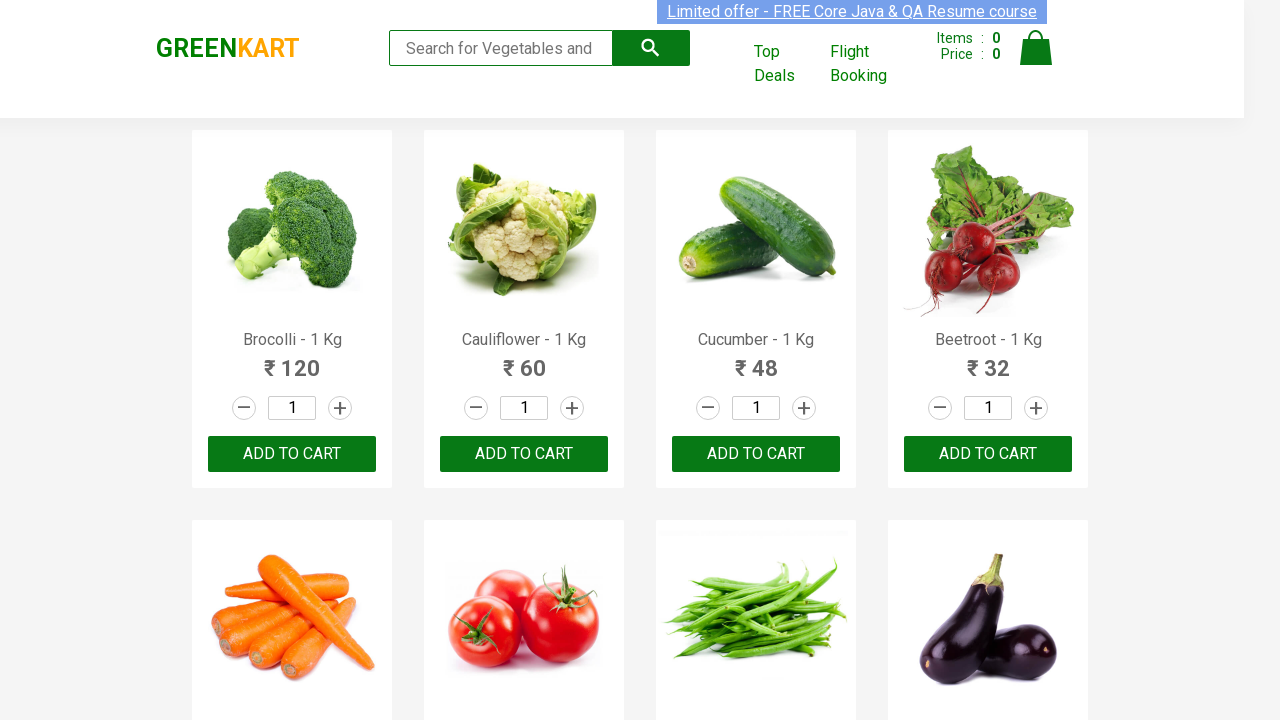

Retrieved all product elements from page
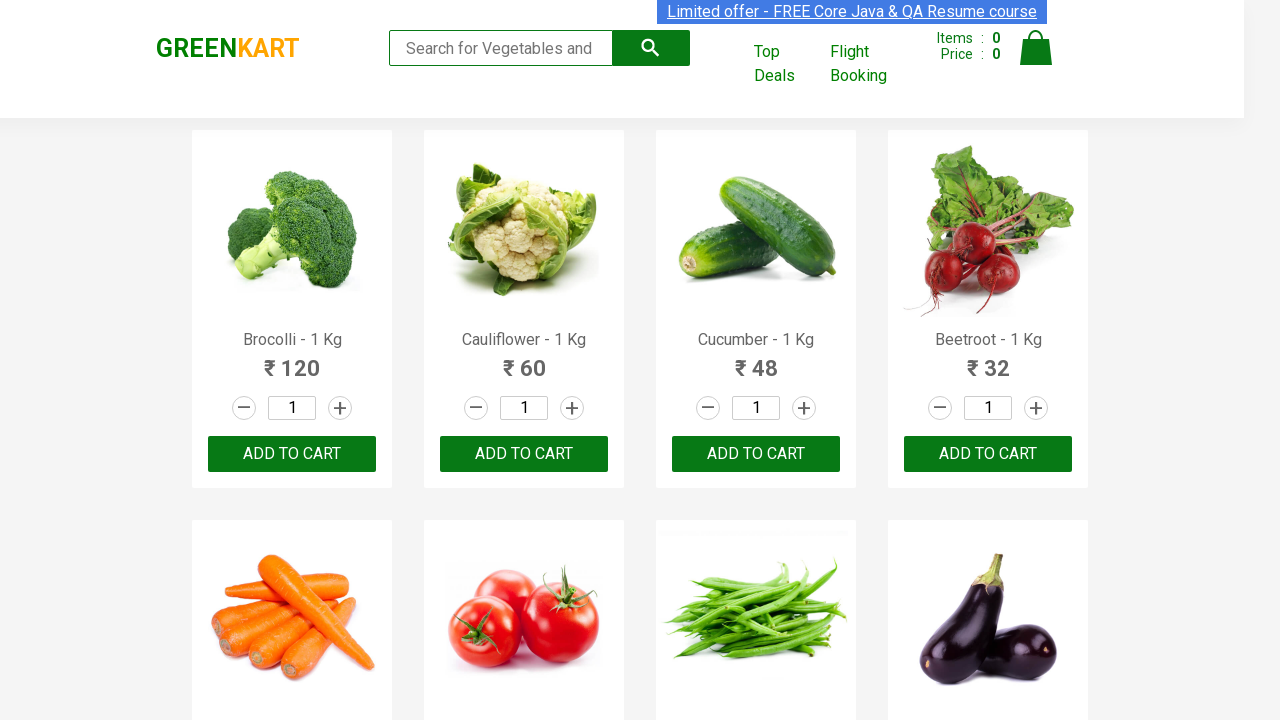

Added Brocolli to cart at (292, 454) on xpath=//div[@class='product-action']/button >> nth=0
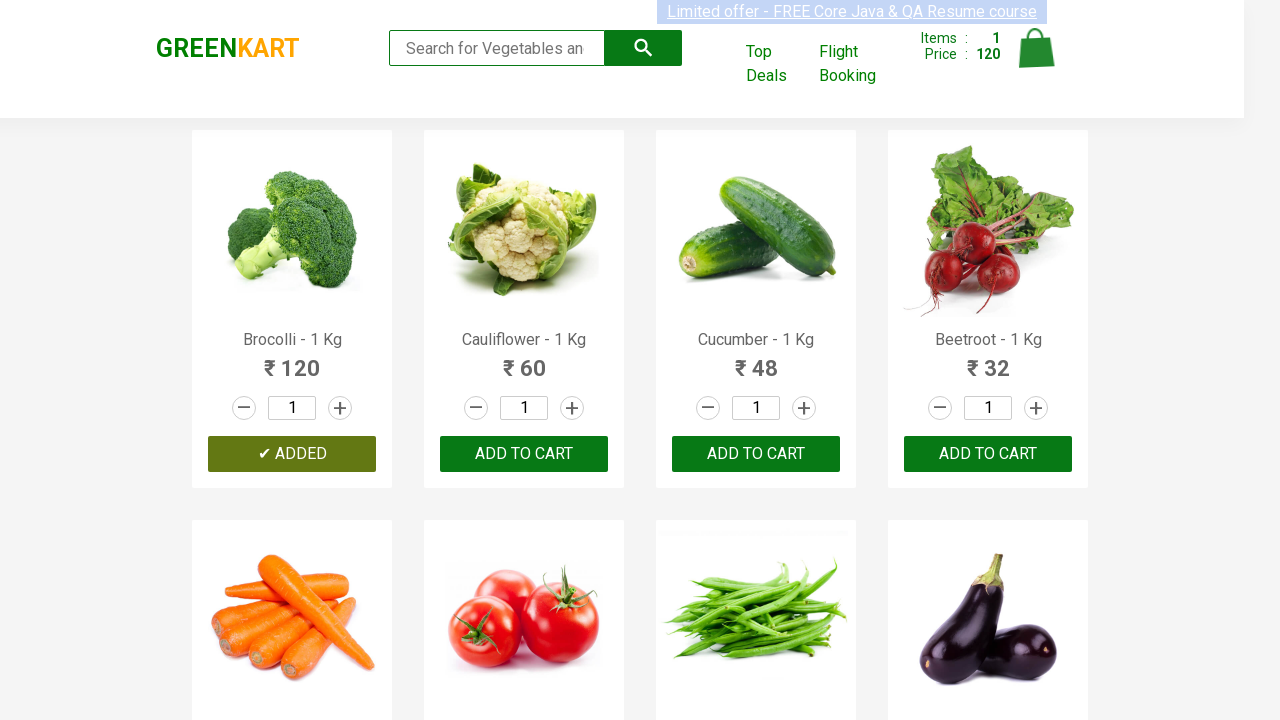

Added Cucumber to cart at (756, 454) on xpath=//div[@class='product-action']/button >> nth=2
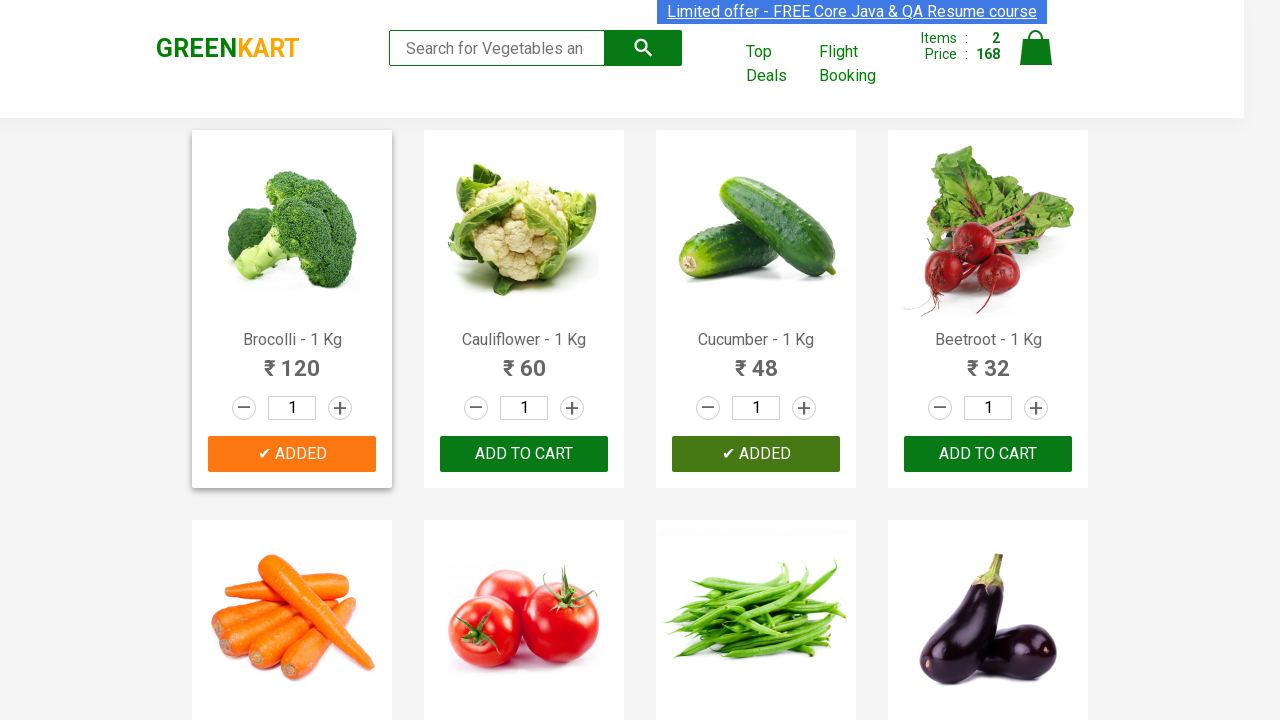

Added Beetroot to cart at (988, 454) on xpath=//div[@class='product-action']/button >> nth=3
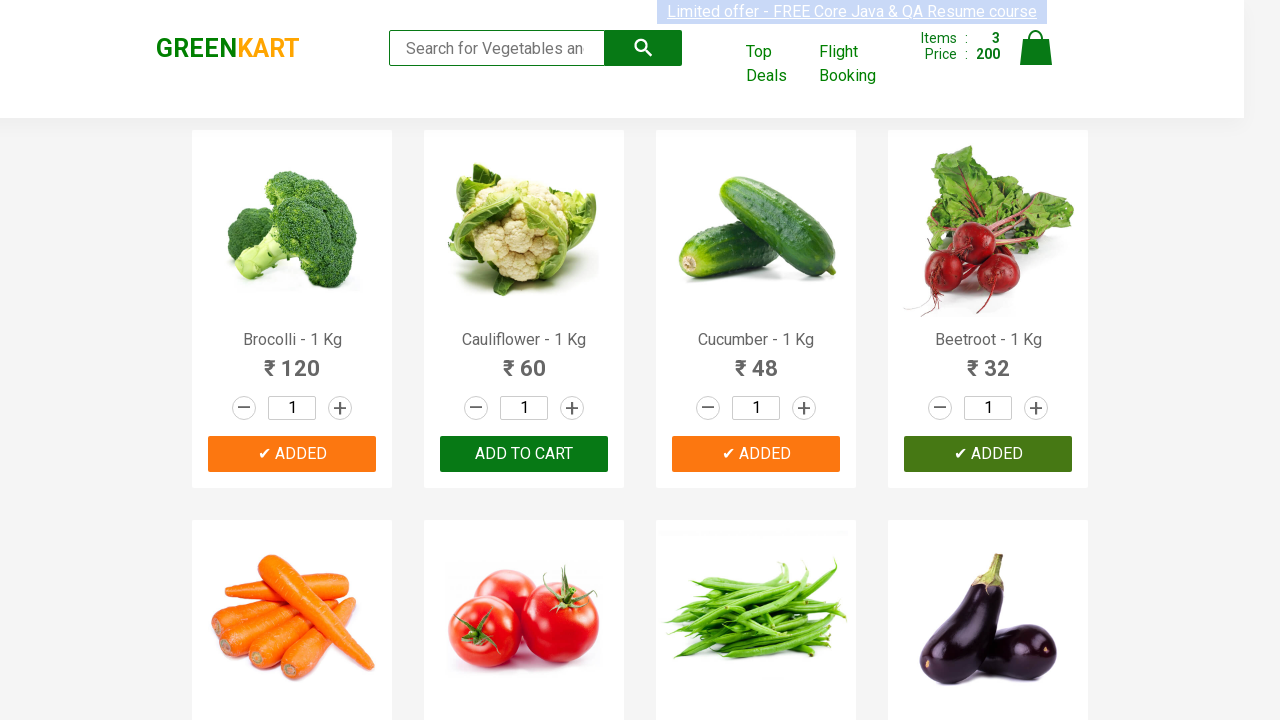

Clicked cart icon to view cart at (1036, 48) on img[alt='Cart']
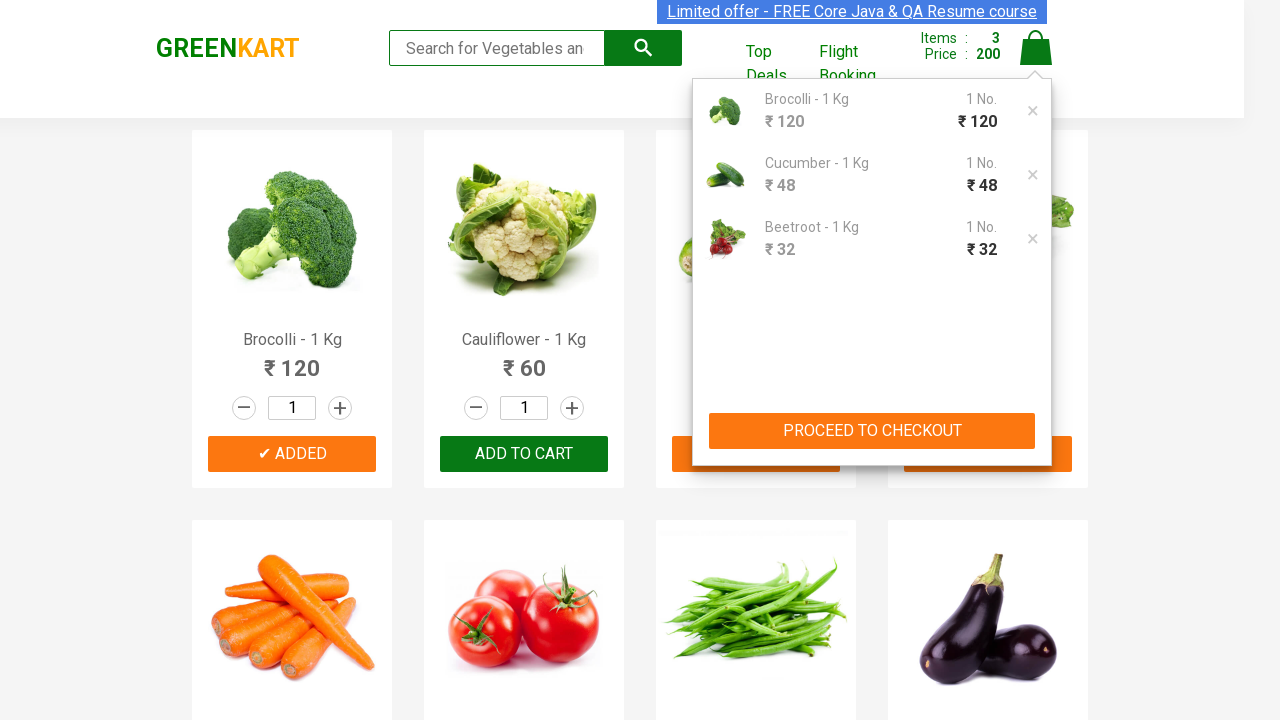

Clicked PROCEED TO CHECKOUT button at (872, 431) on xpath=//button[contains(text(),'PROCEED TO CHECKOUT')]
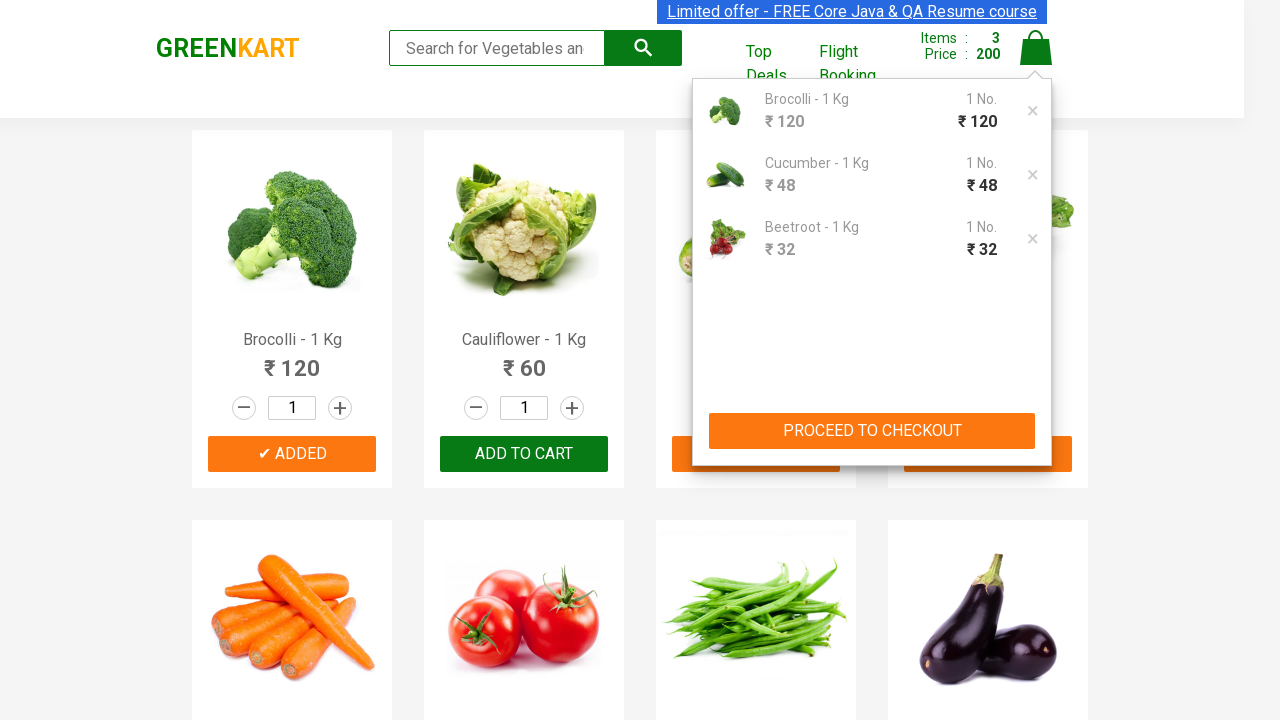

Promo code input field became visible
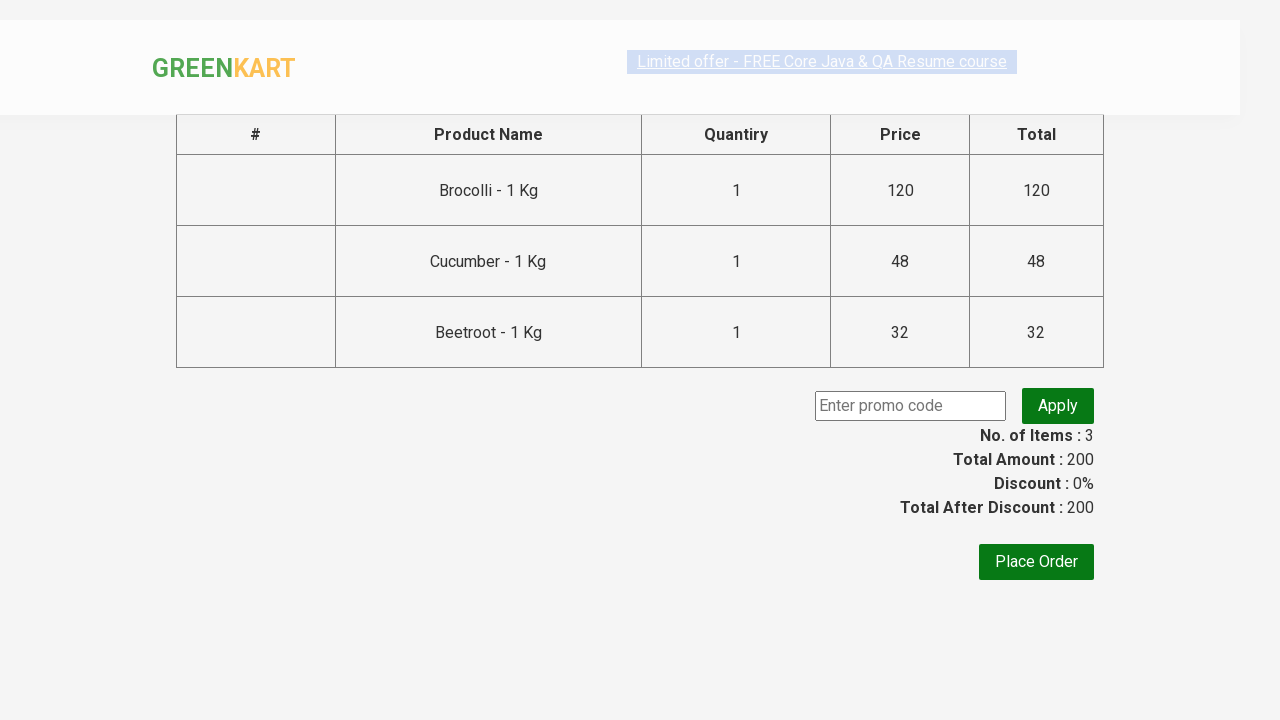

Entered promo code 'rahulshettyacademy' on input.promoCode
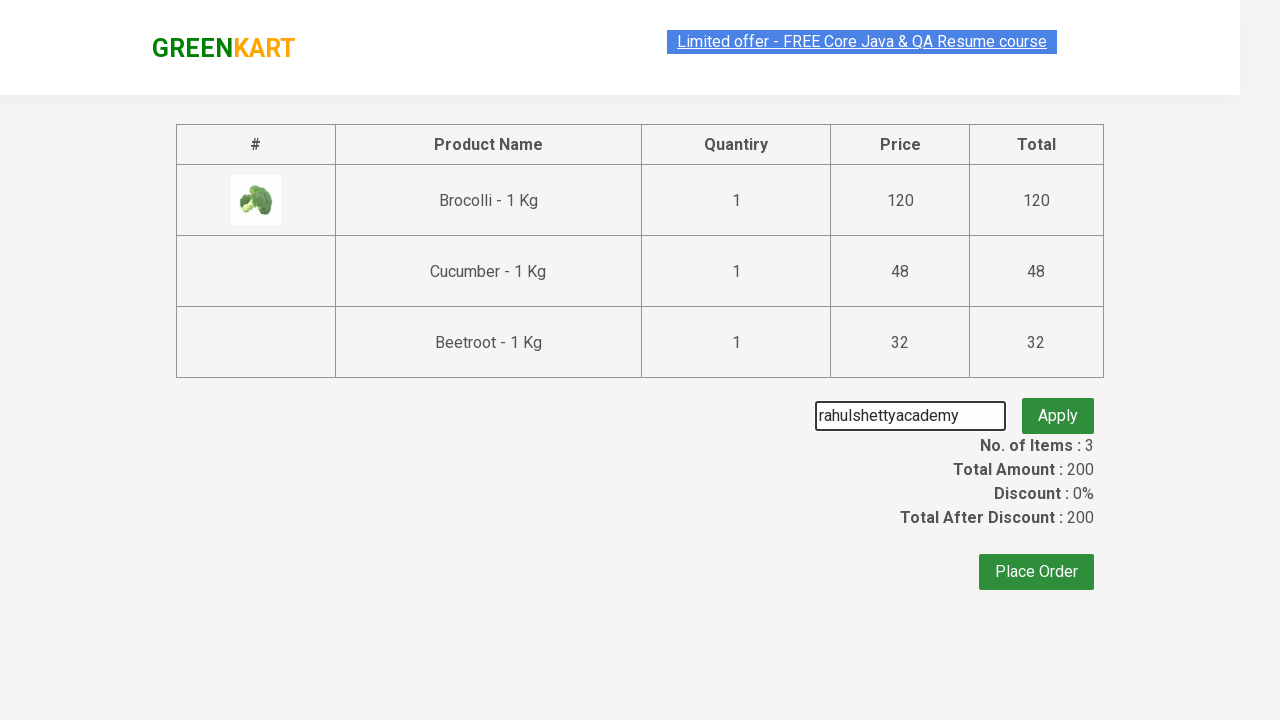

Clicked Apply promo button at (1058, 406) on button.promoBtn
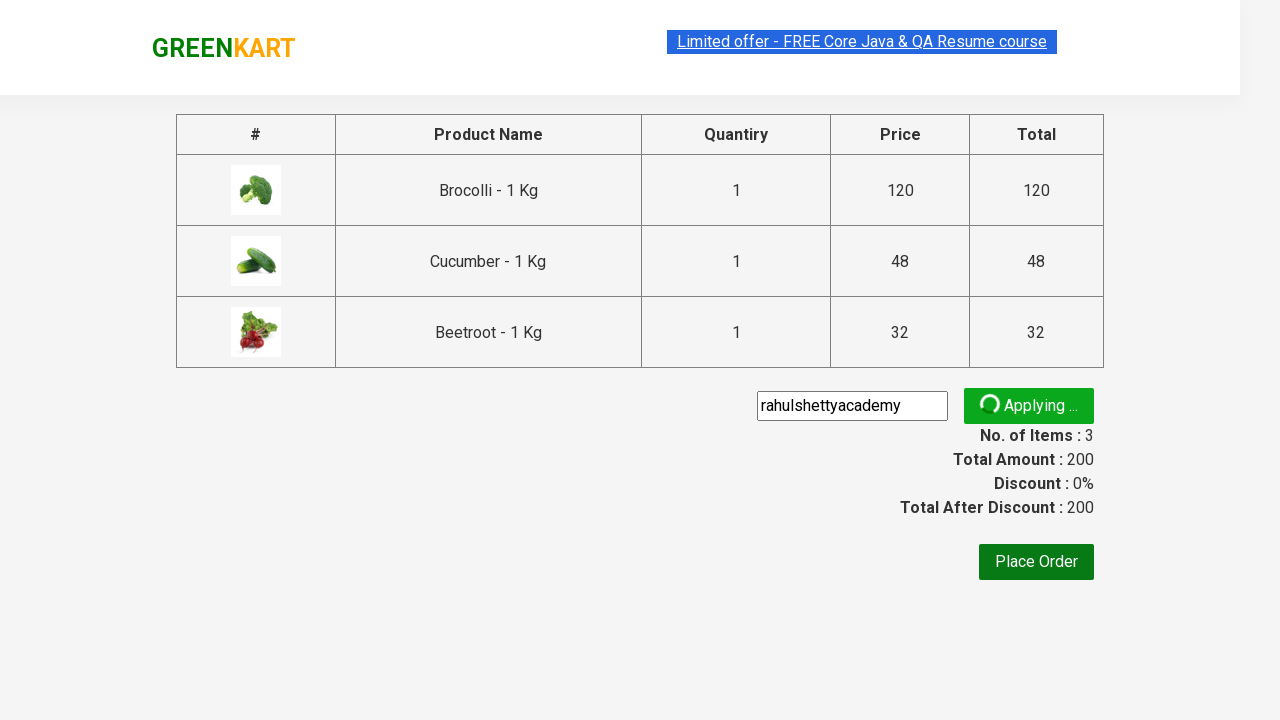

Promo code was successfully applied - promo info displayed
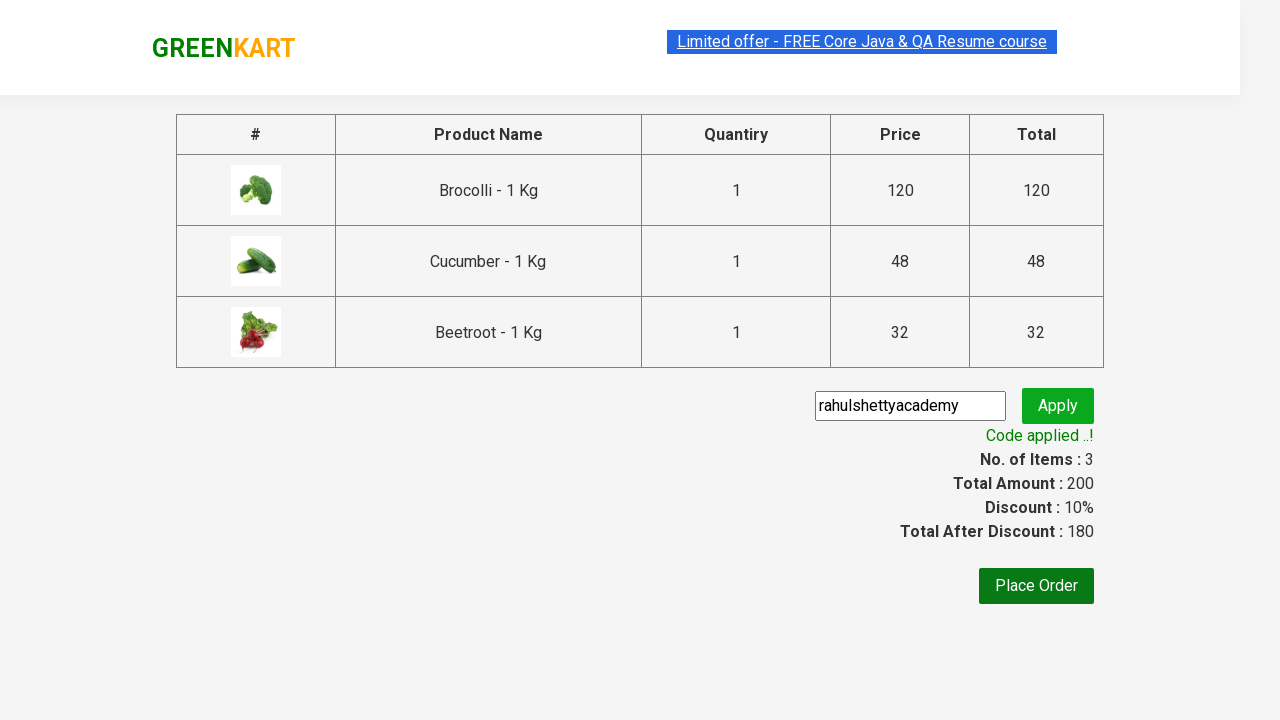

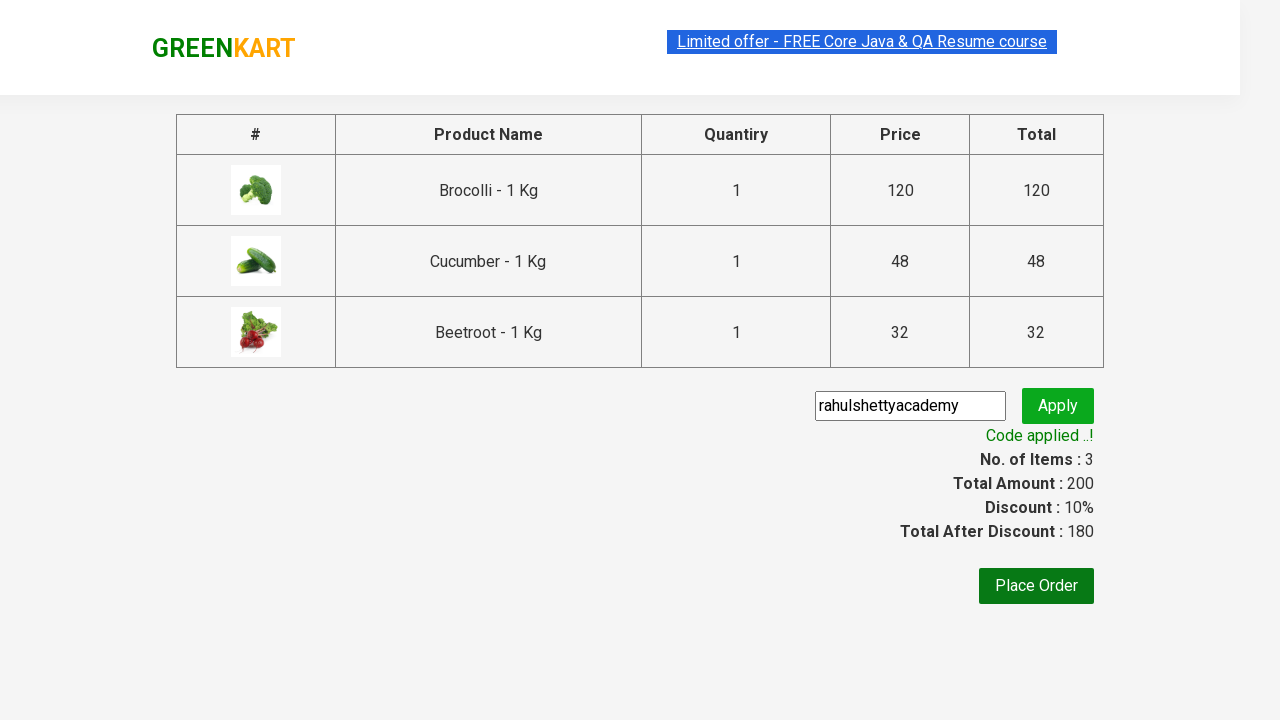